Tests file upload functionality by uploading a file using the file input element on a practice testing site

Starting URL: https://practice.expandtesting.com/upload

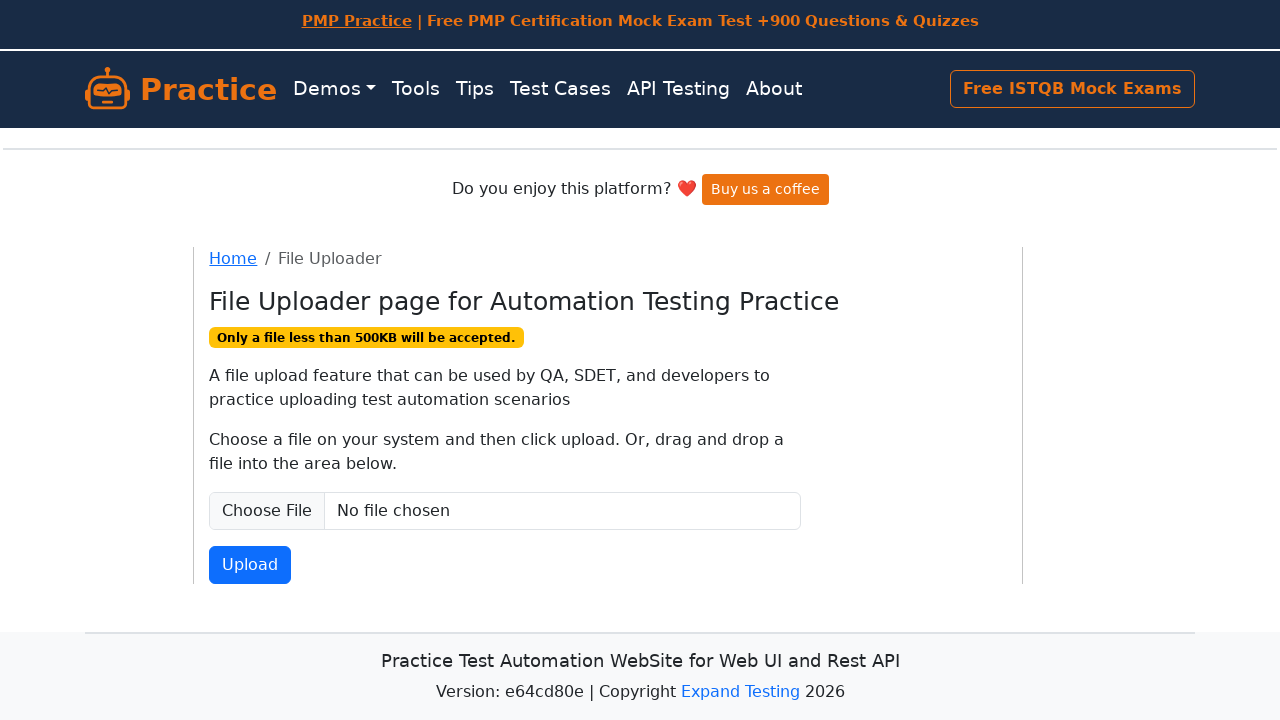

Created temporary test file for upload
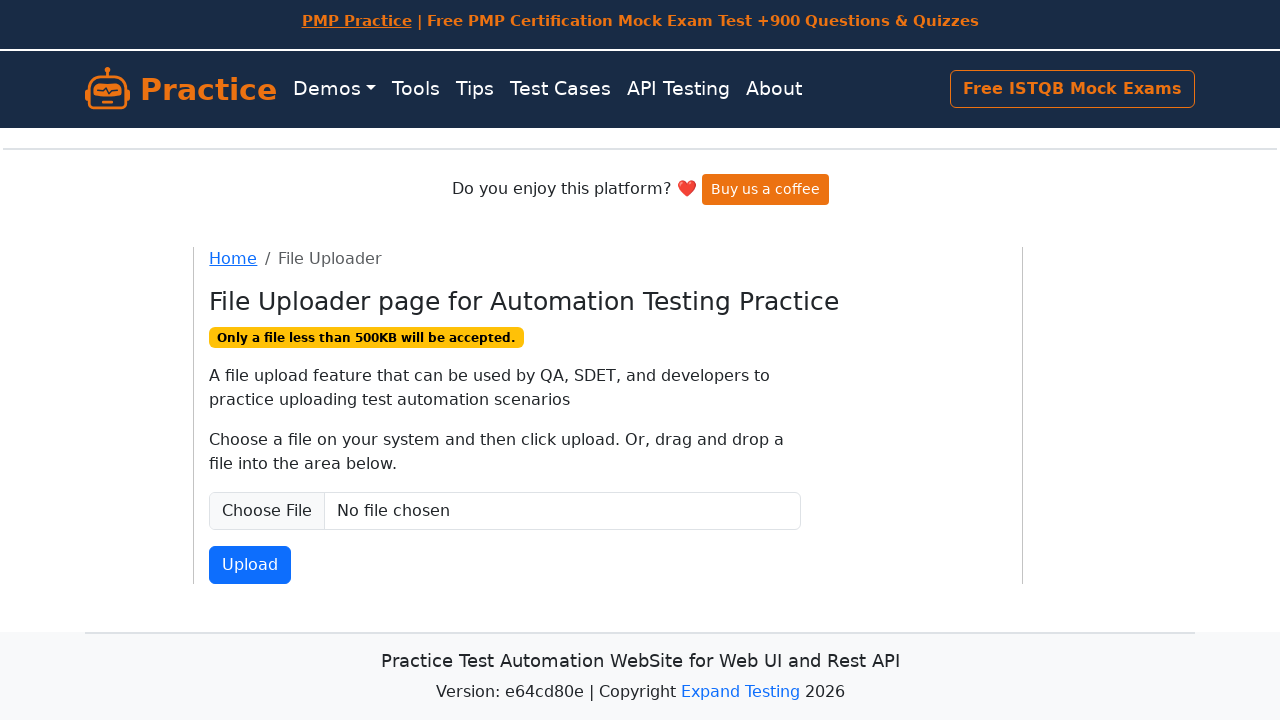

Uploaded file using file input element
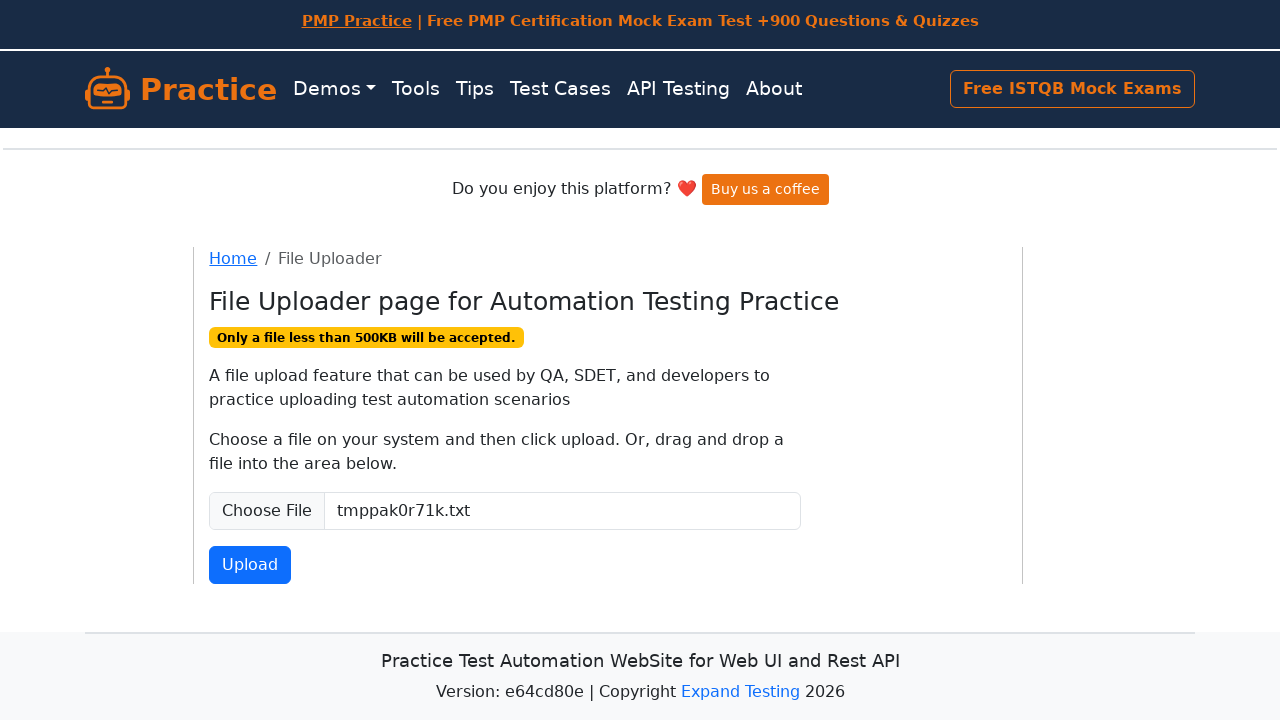

Cleaned up temporary test file
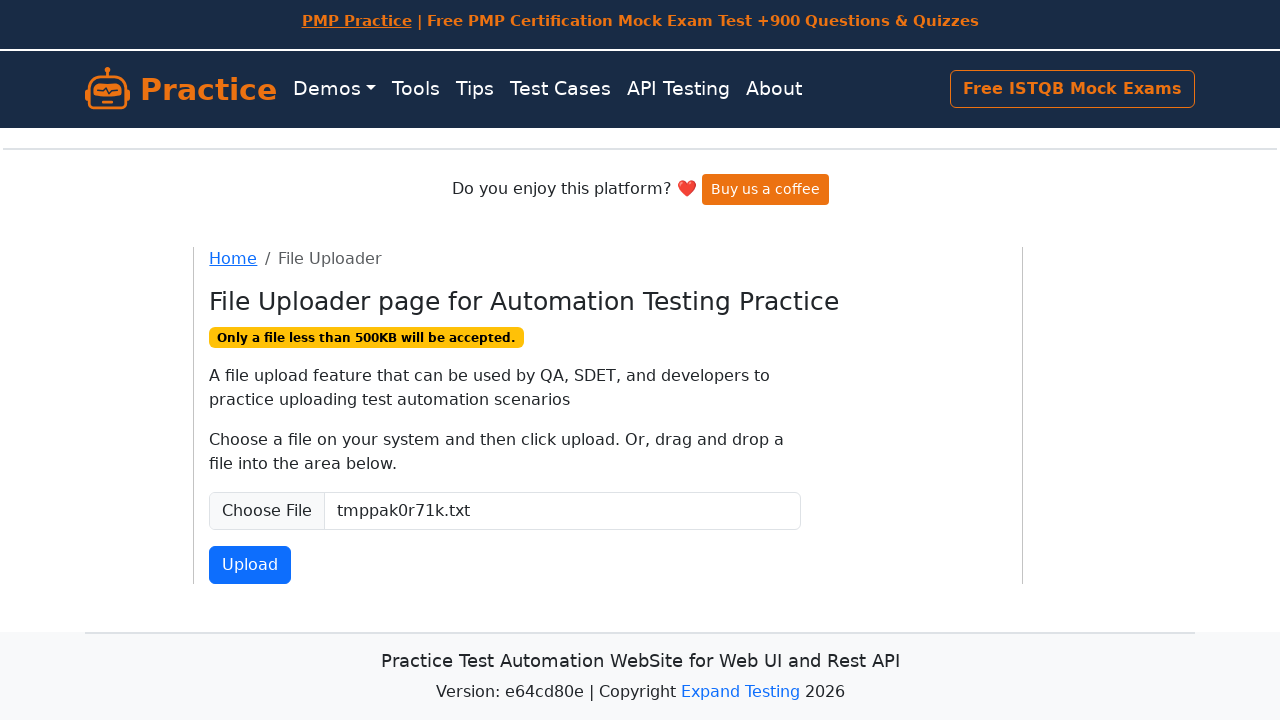

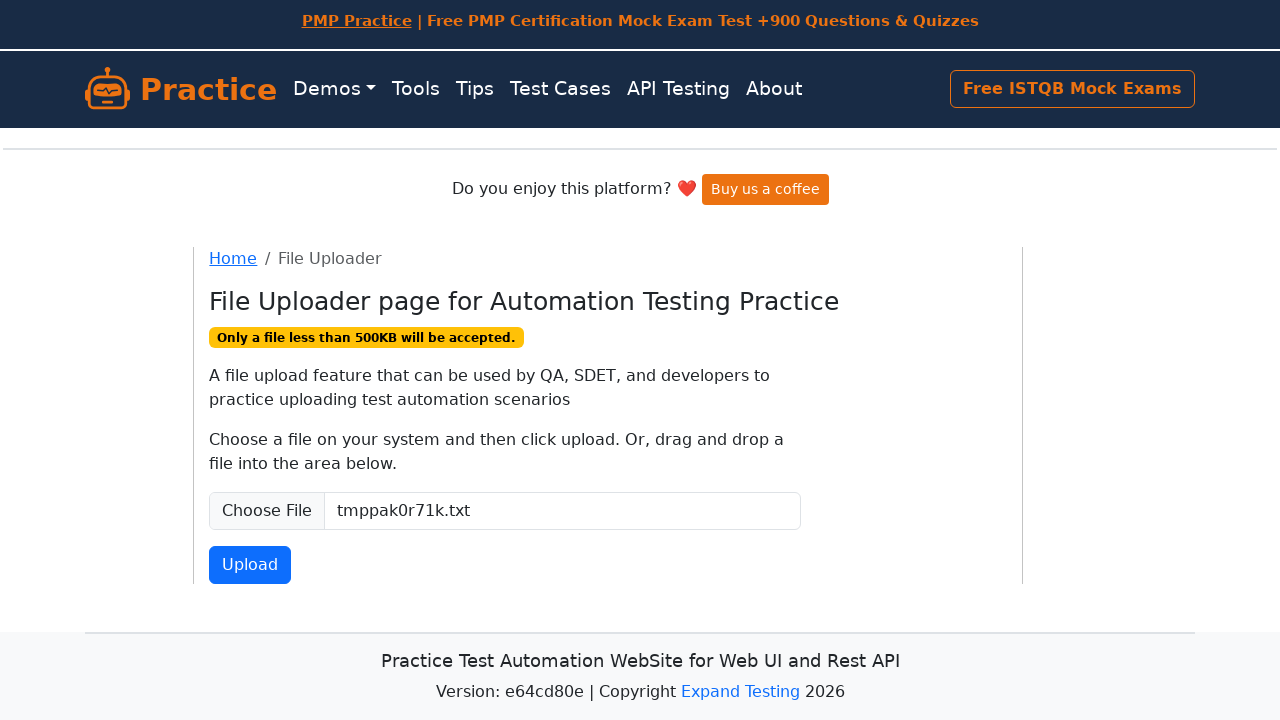